Tests a registration form by filling in first name, last name, email, phone, and address fields, then submitting the form and verifying successful registration message

Starting URL: http://suninjuly.github.io/registration1.html

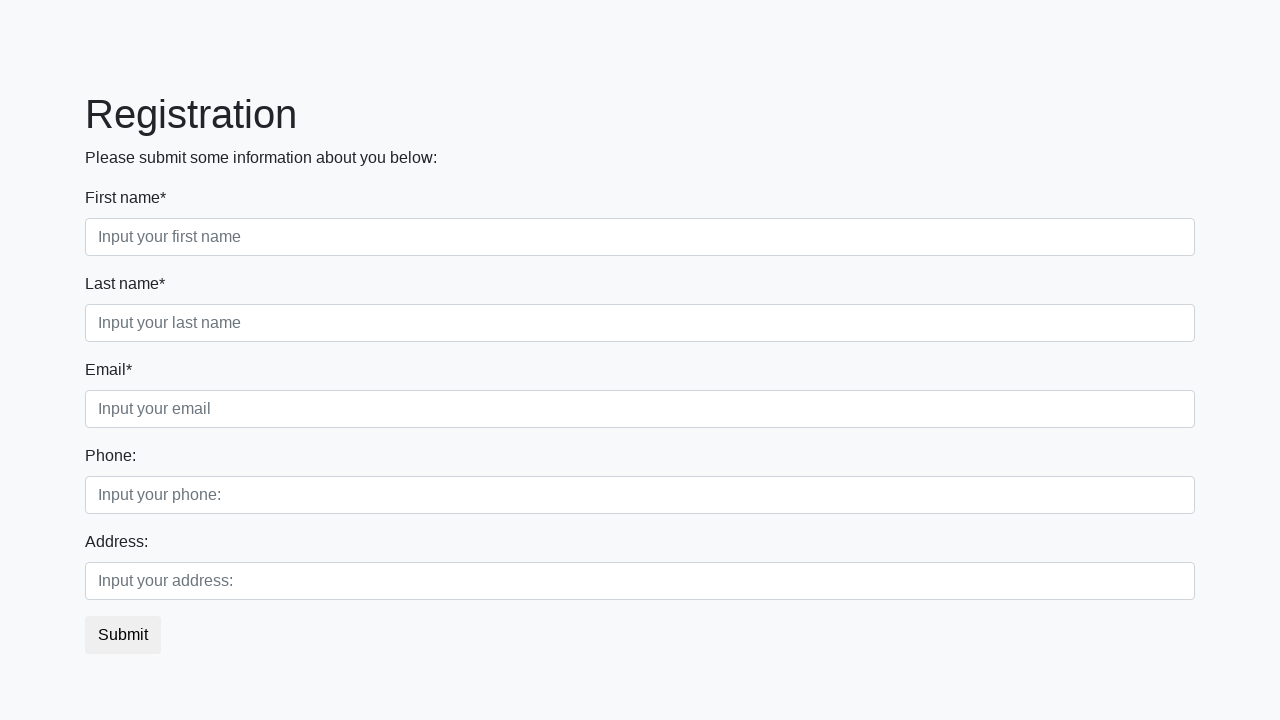

Navigated to registration form at http://suninjuly.github.io/registration1.html
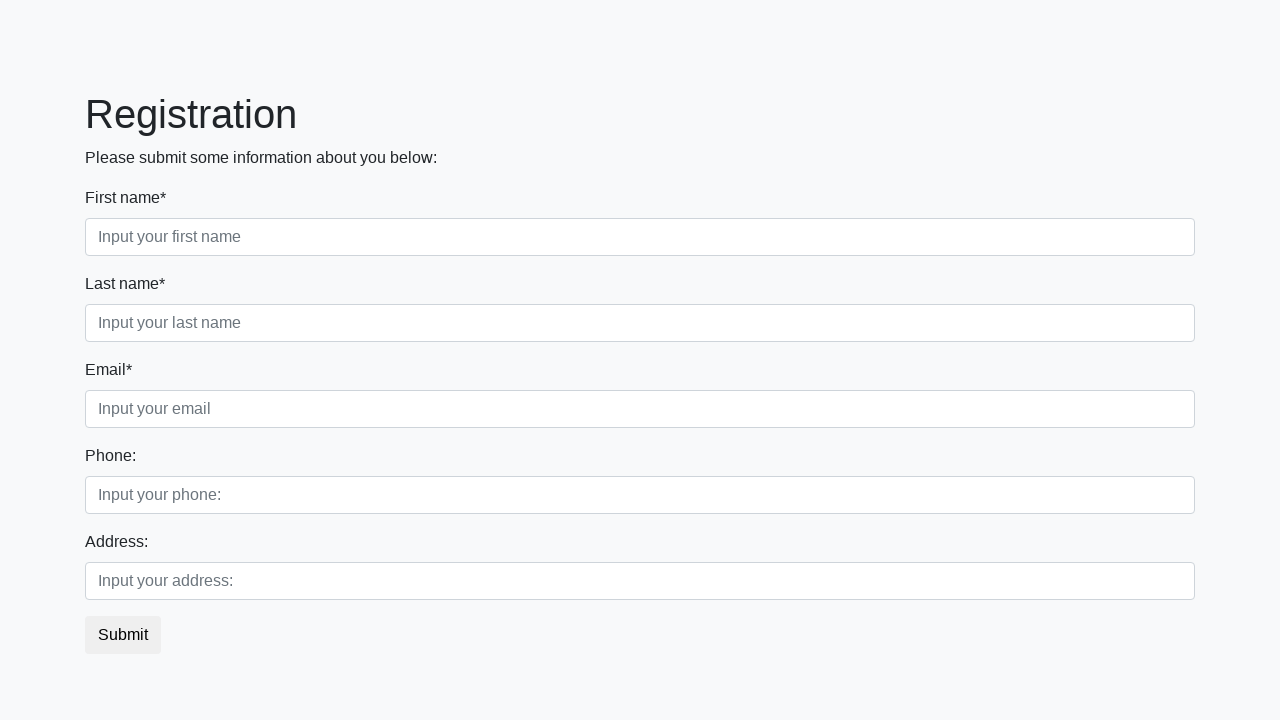

Filled first name field with 'firstName' on //div[@class='first_block']//input[contains(@class, 'first')]
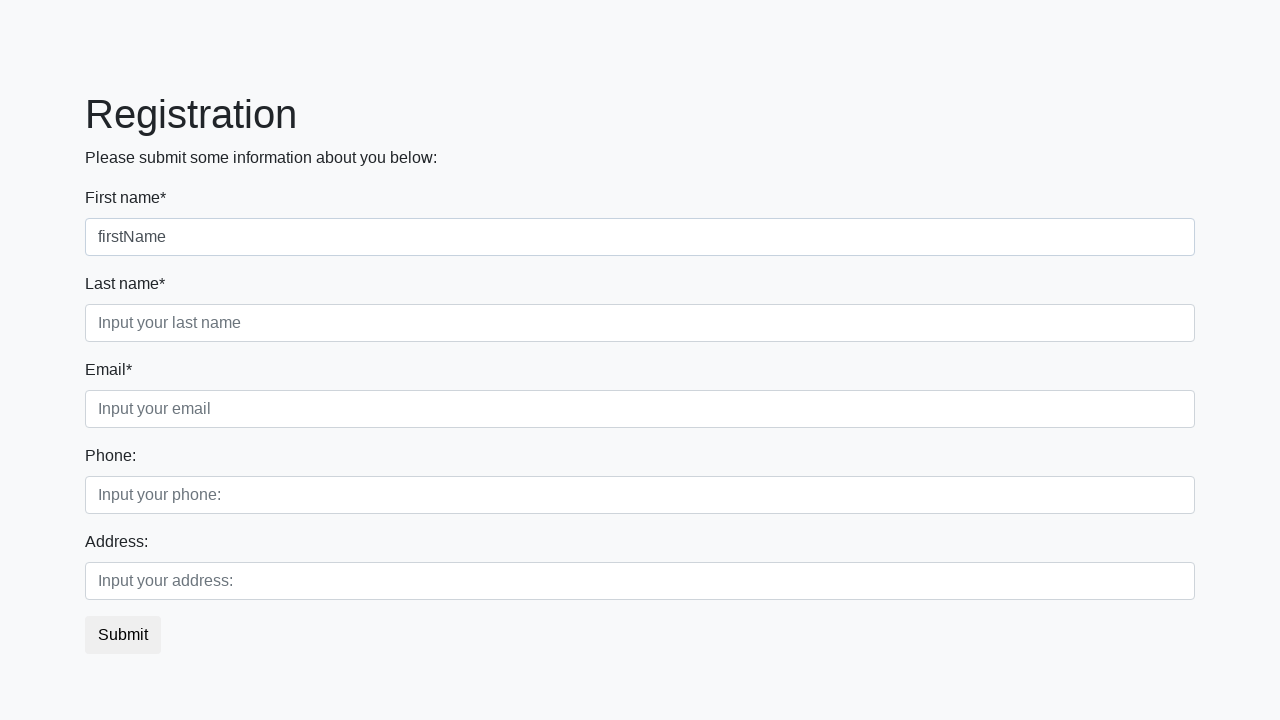

Filled last name field with 'lastName' on //div[@class='first_block']//input[contains(@class, 'second')]
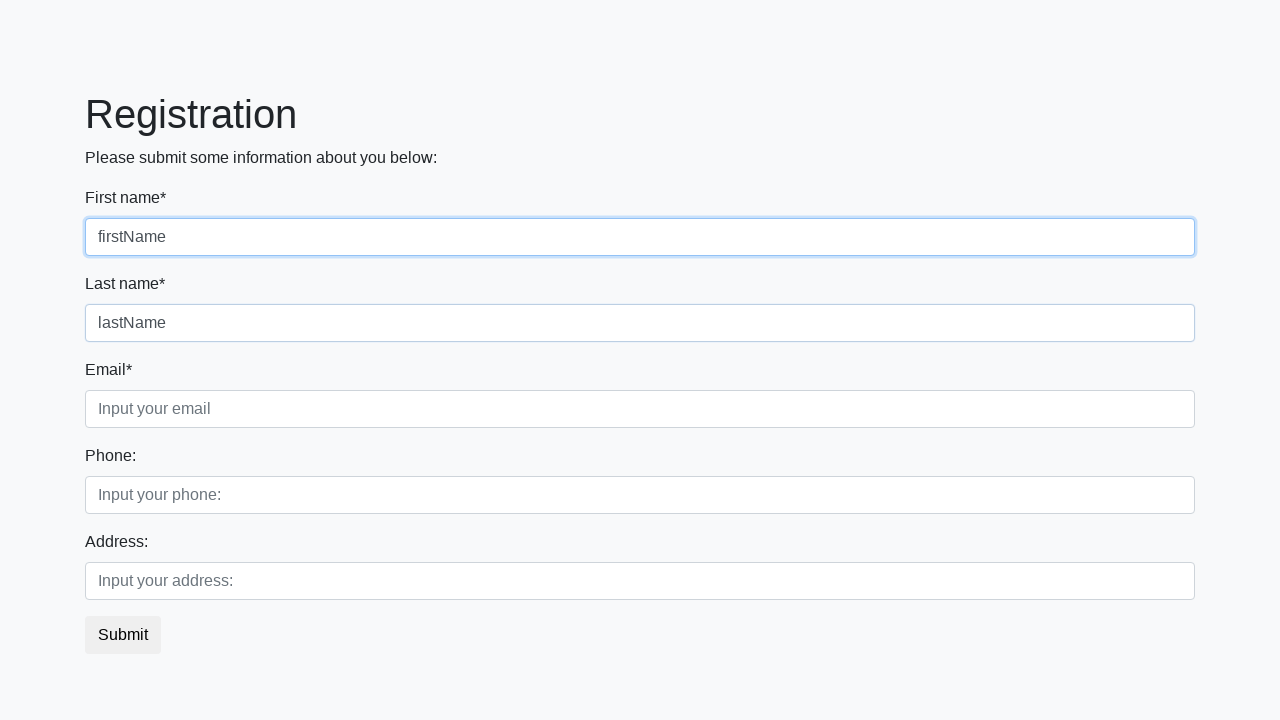

Filled email field with 'test@test.ru' on //div[@class='first_block']//input[contains(@class, 'third')]
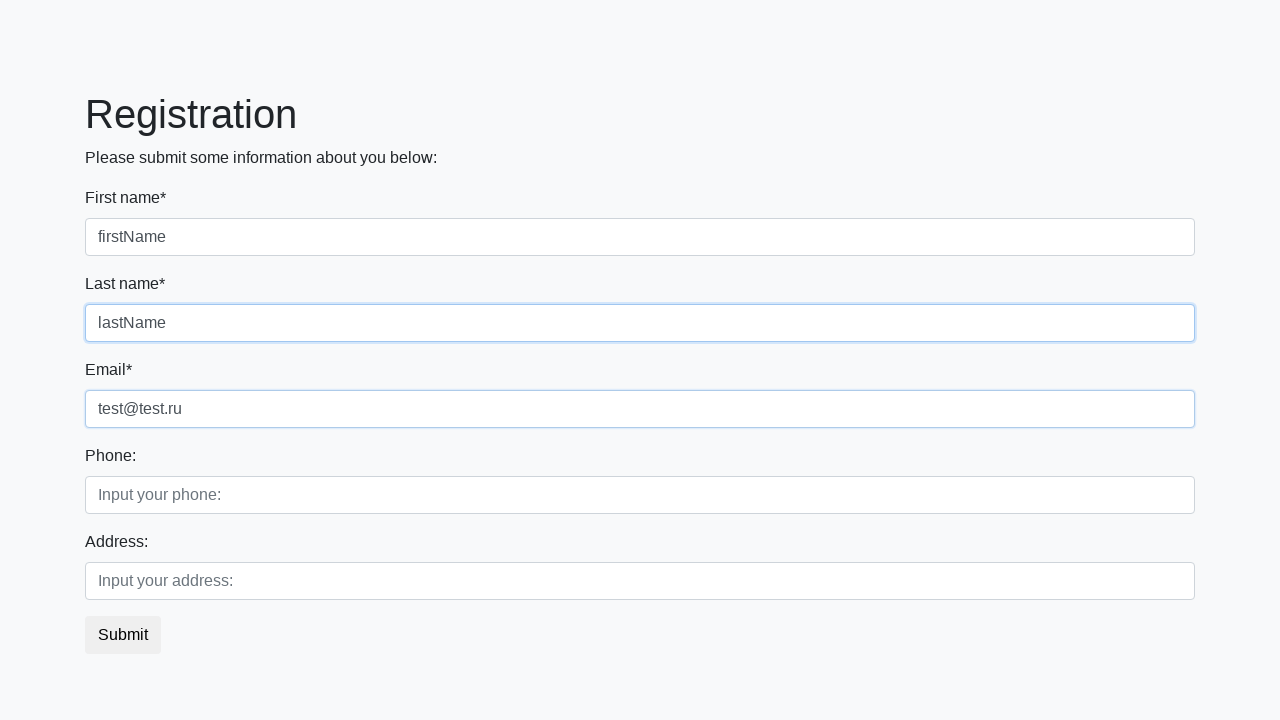

Filled phone number field with '88005553555' on //div[@class='second_block']//input[contains(@class, 'first')]
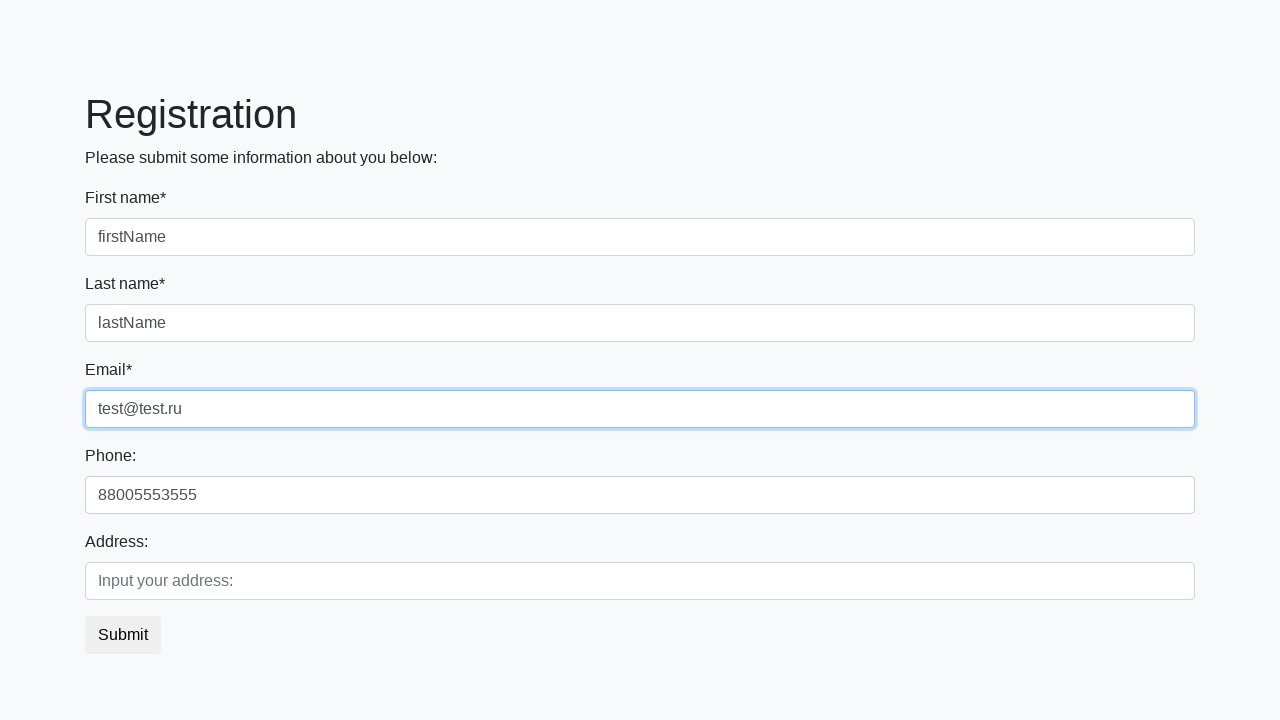

Filled address field with 'Moscow' on //div[@class='second_block']//input[contains(@class, 'second')]
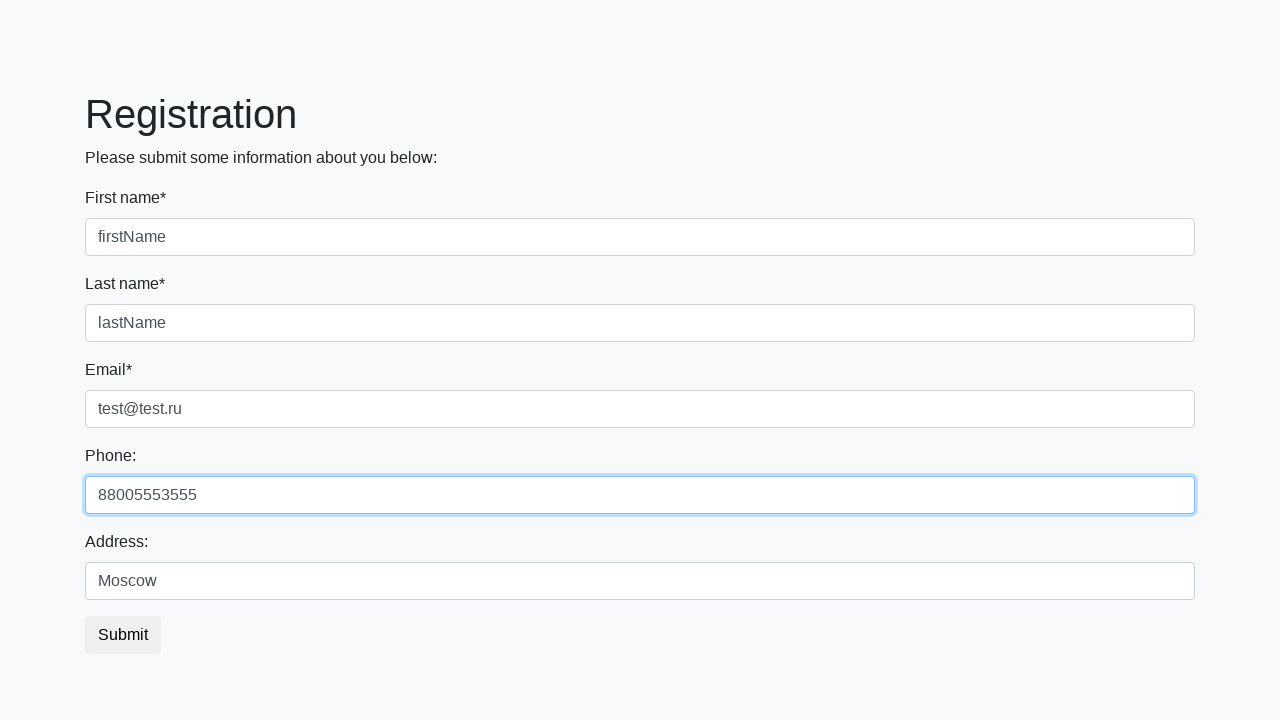

Clicked submit button to register at (123, 635) on button.btn
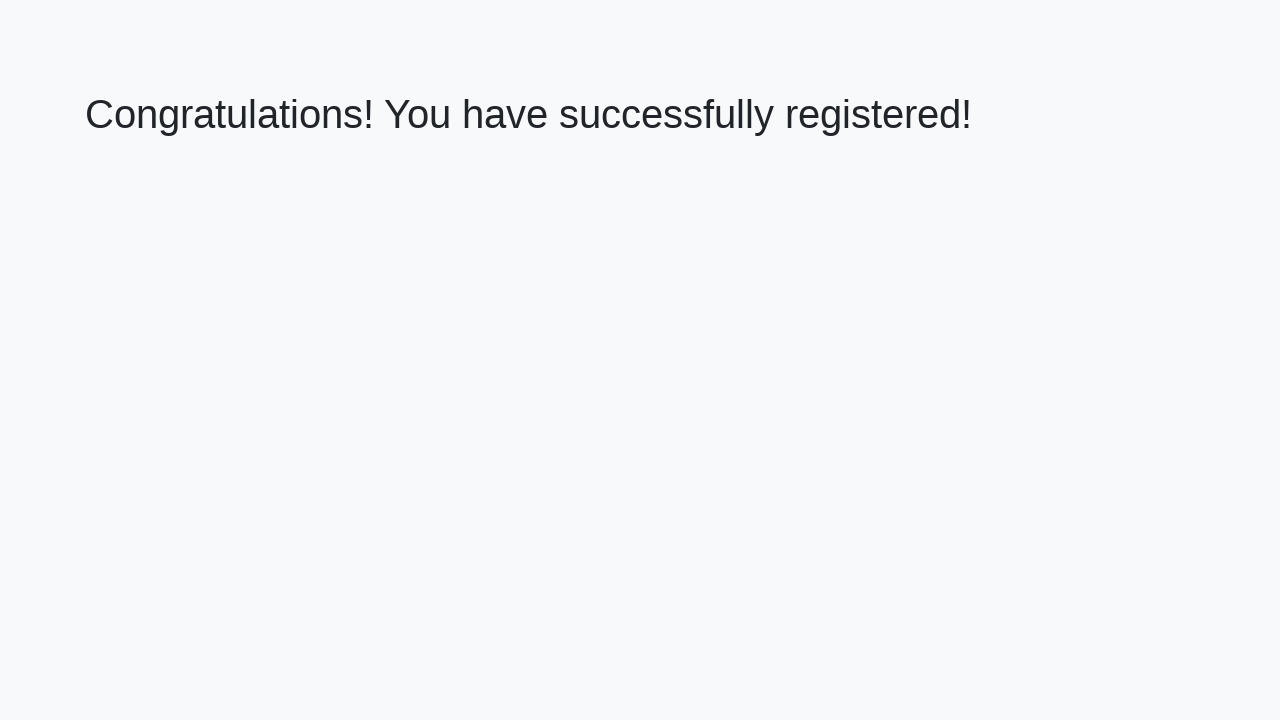

Retrieved success message from page
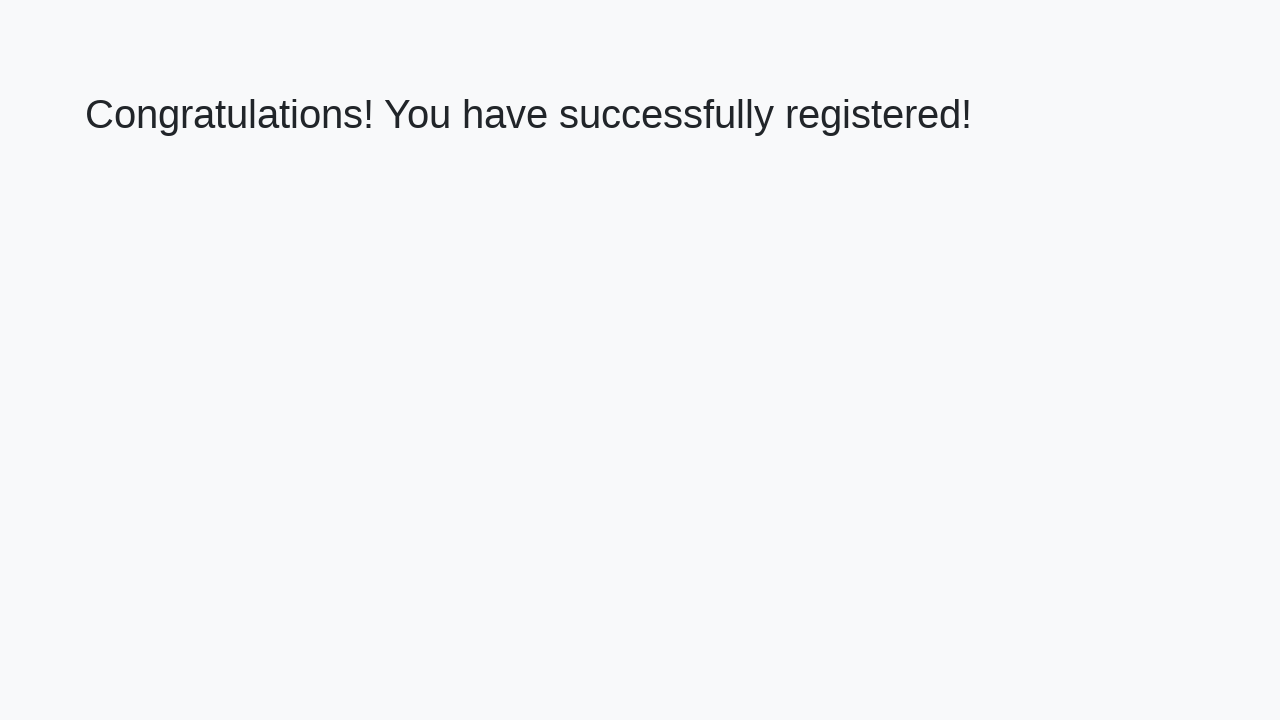

Verified successful registration message: 'Congratulations! You have successfully registered!'
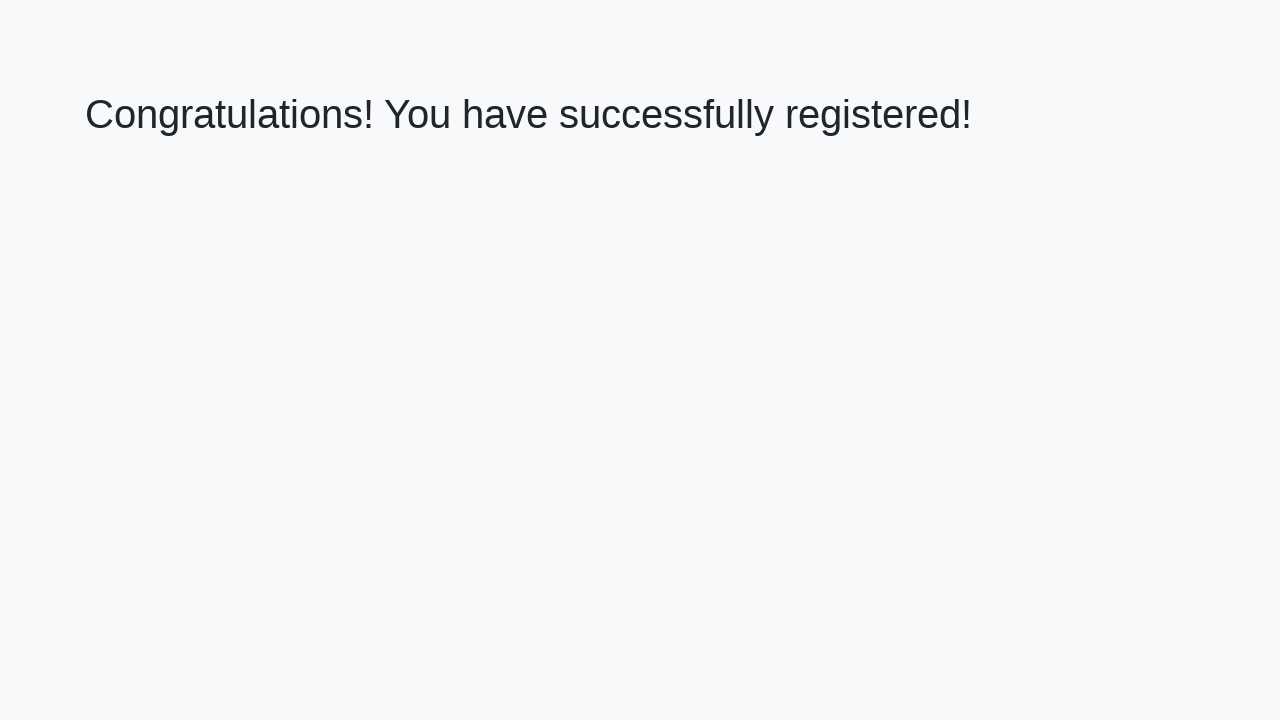

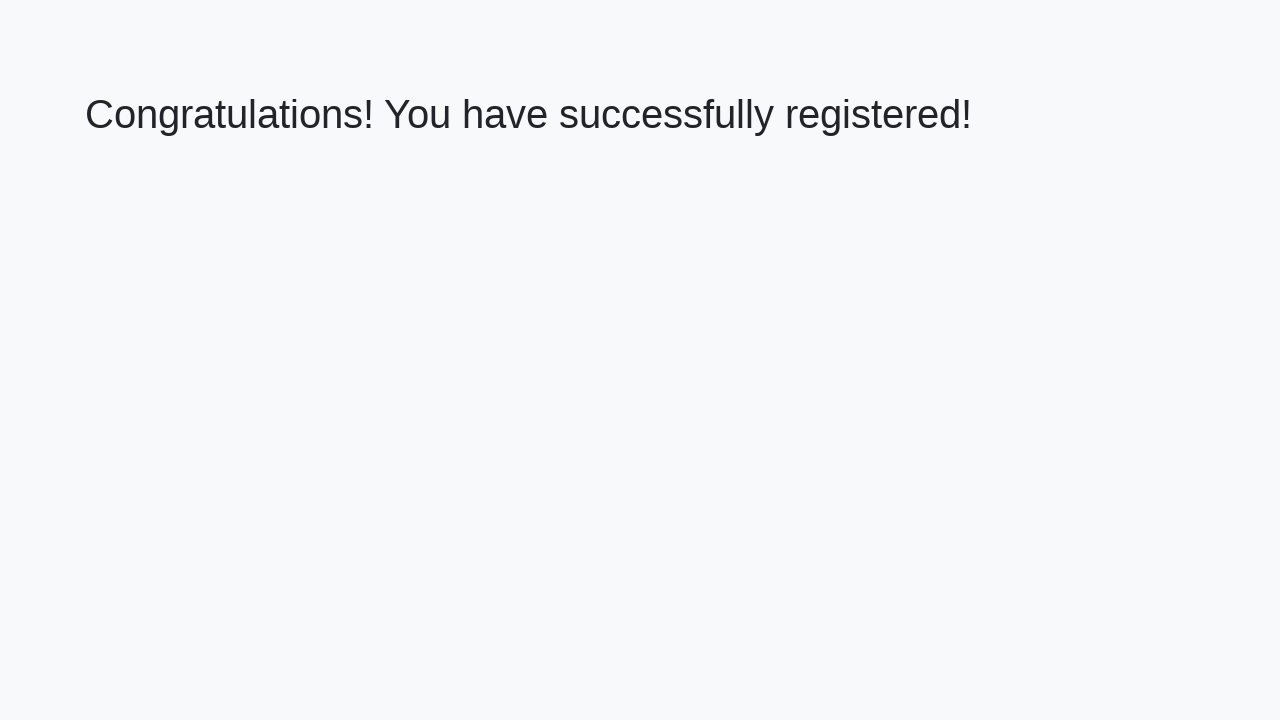